Clicks the "Terms" link at the bottom of Gmail's login page

Starting URL: https://gmail.com

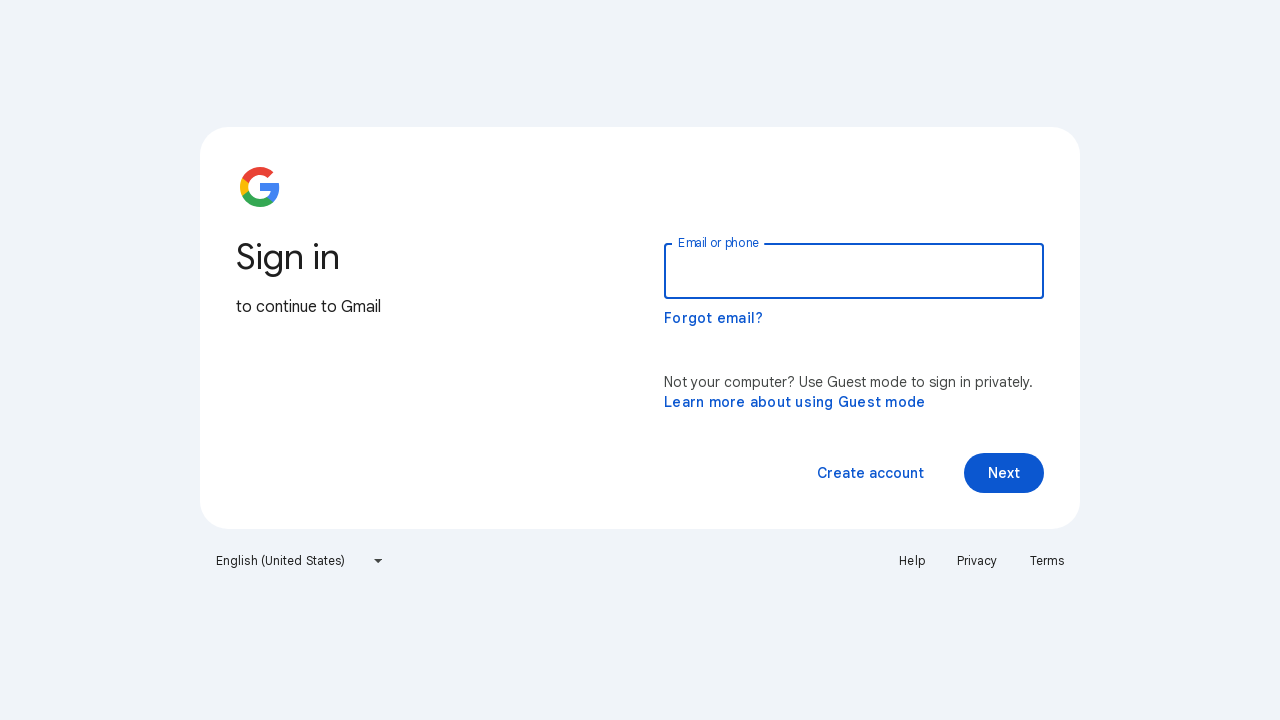

Navigated to Gmail login page
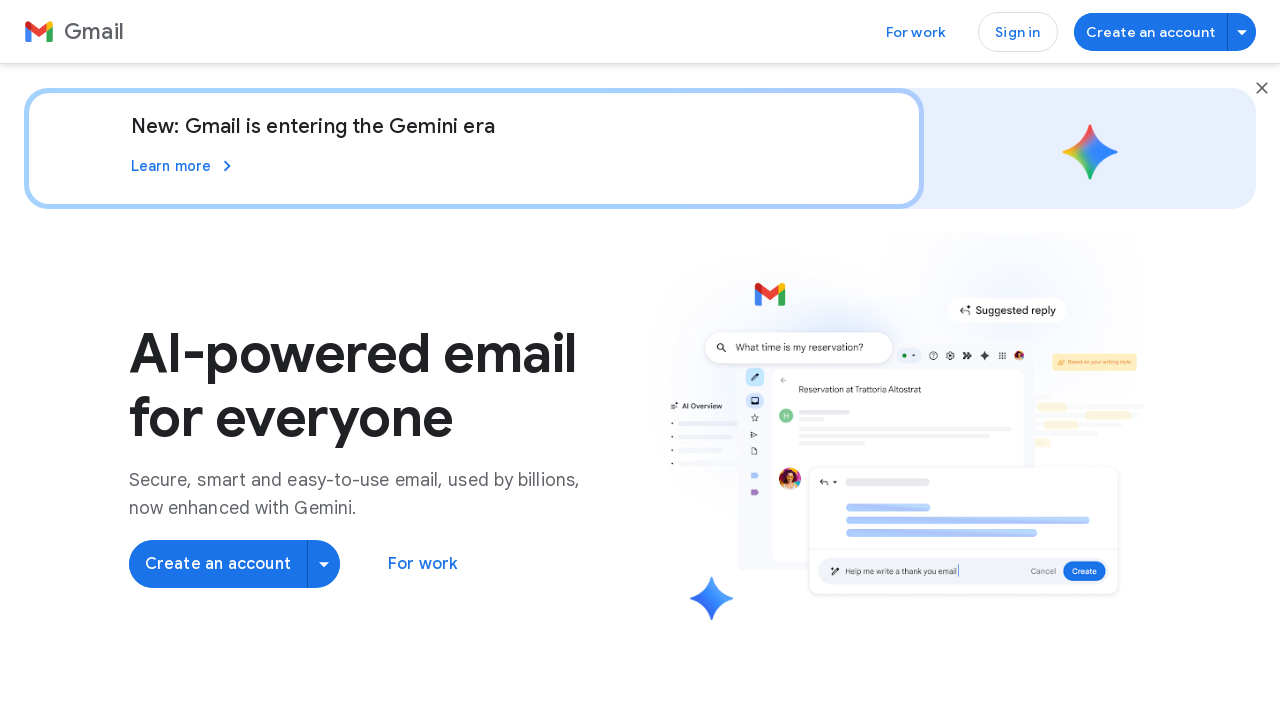

Clicked the 'Terms' link at the bottom of Gmail login page at (284, 631) on a:text('Terms')
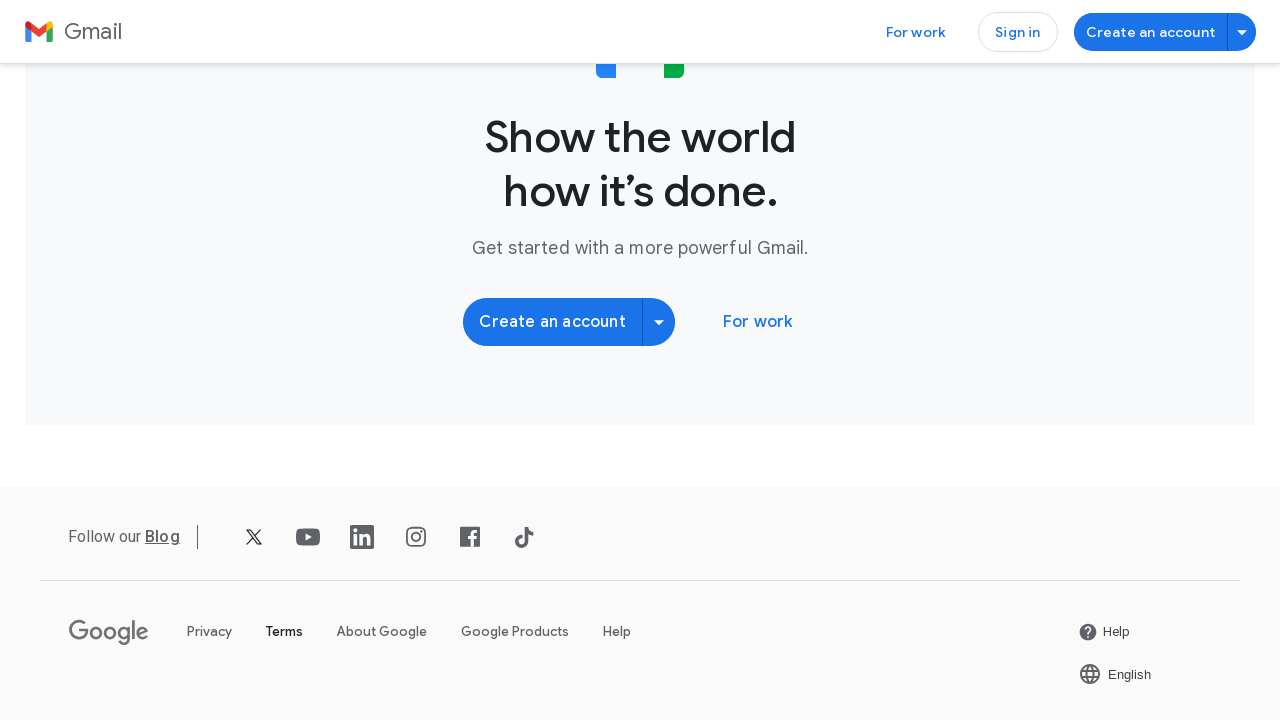

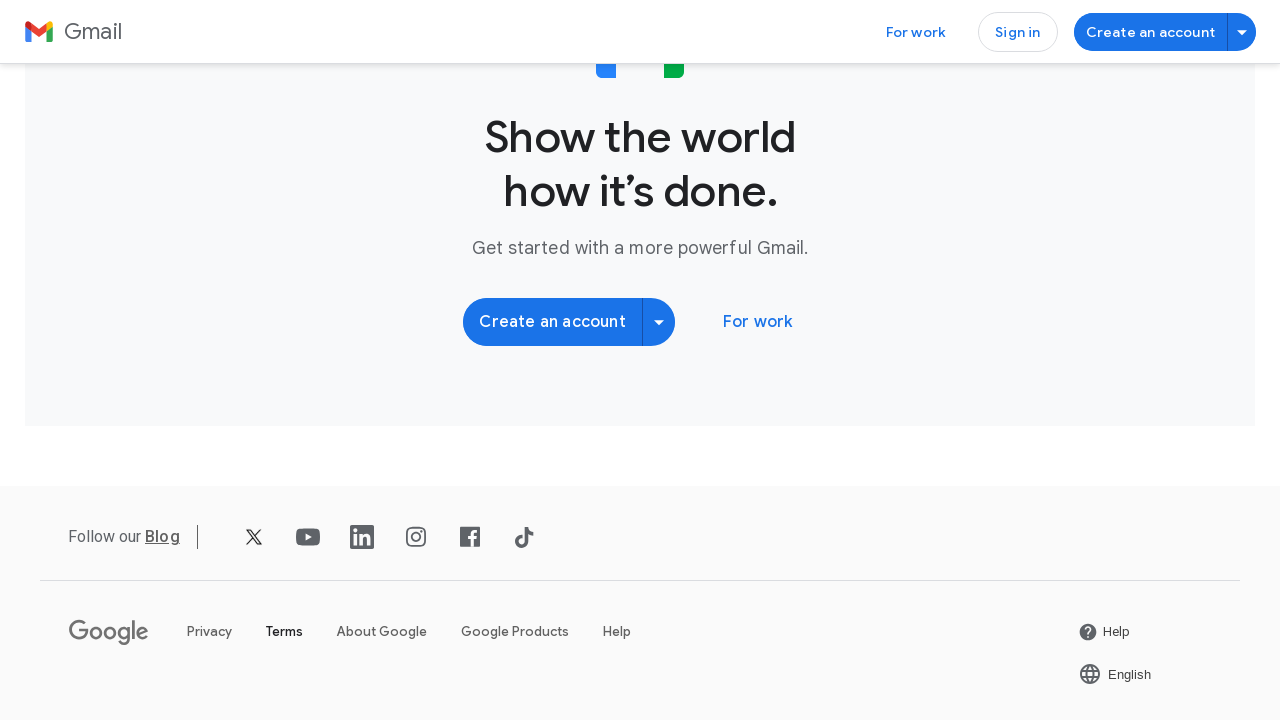